Searches for a book, clicks on the result, and clicks the download link

Starting URL: https://readli.net/

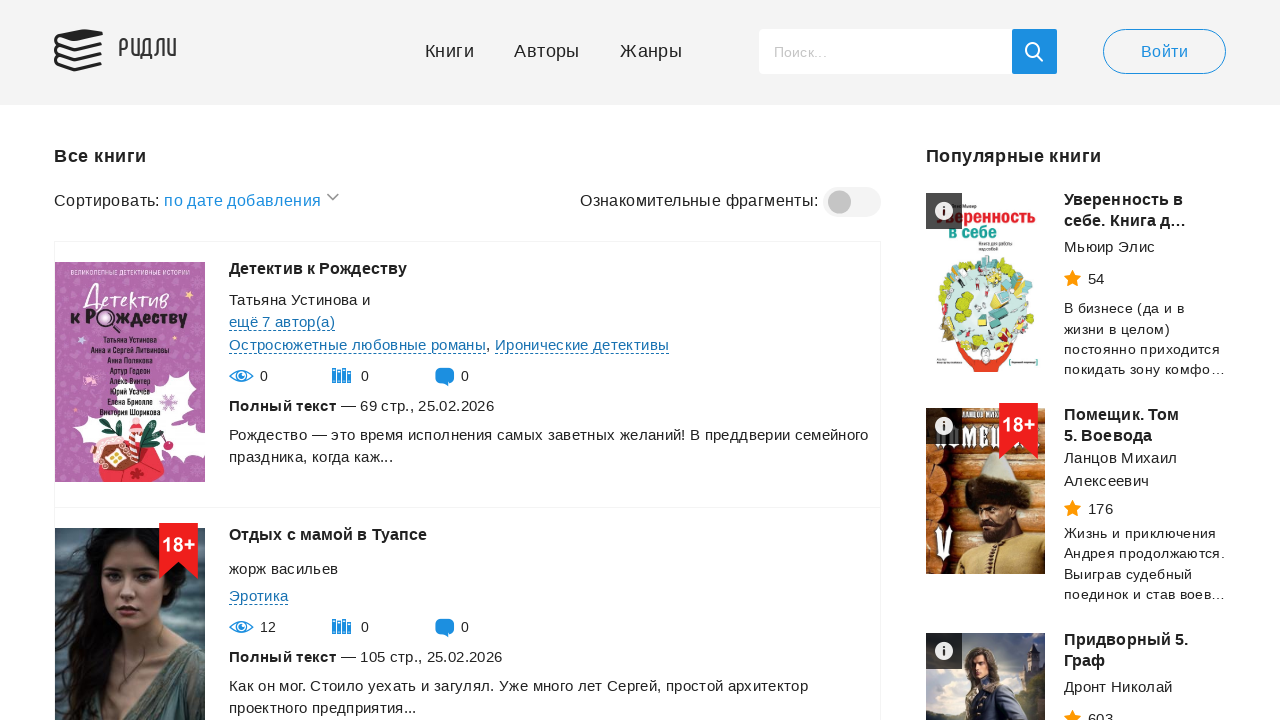

Clicked search button to open search at (1034, 52) on #search-book-button
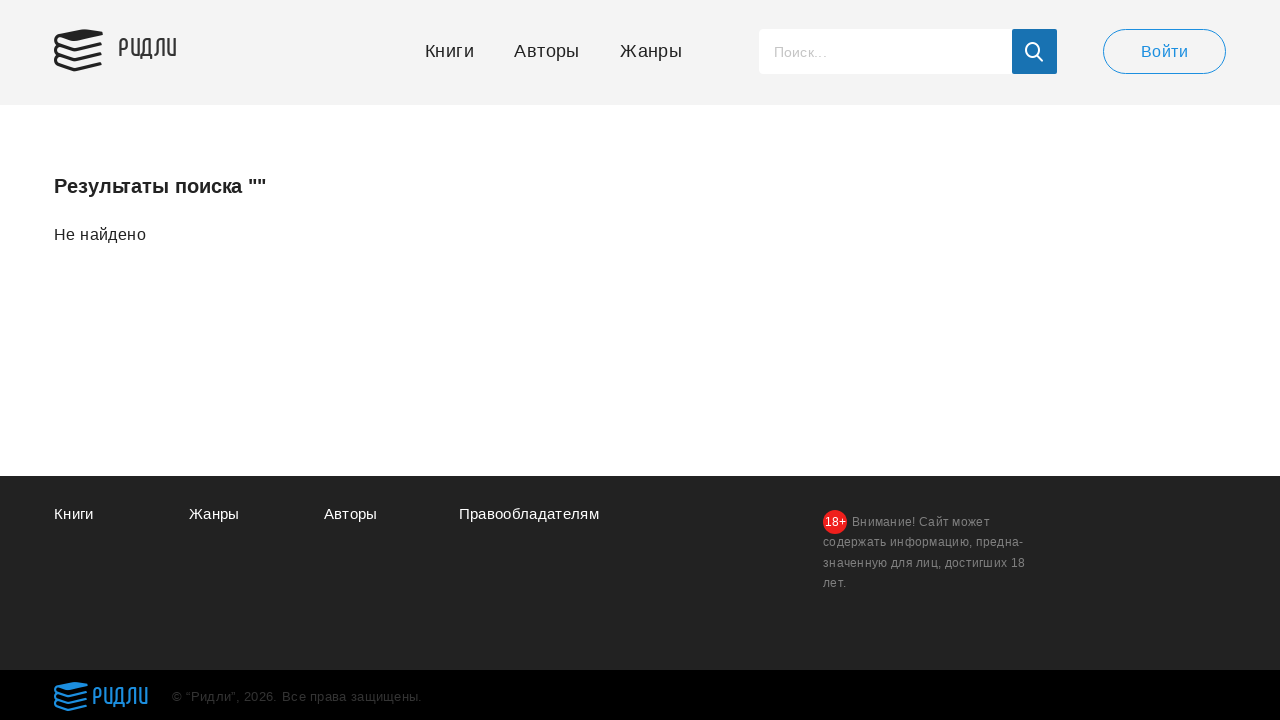

Filled search field with 'Pride and Prejudice' on #search-book
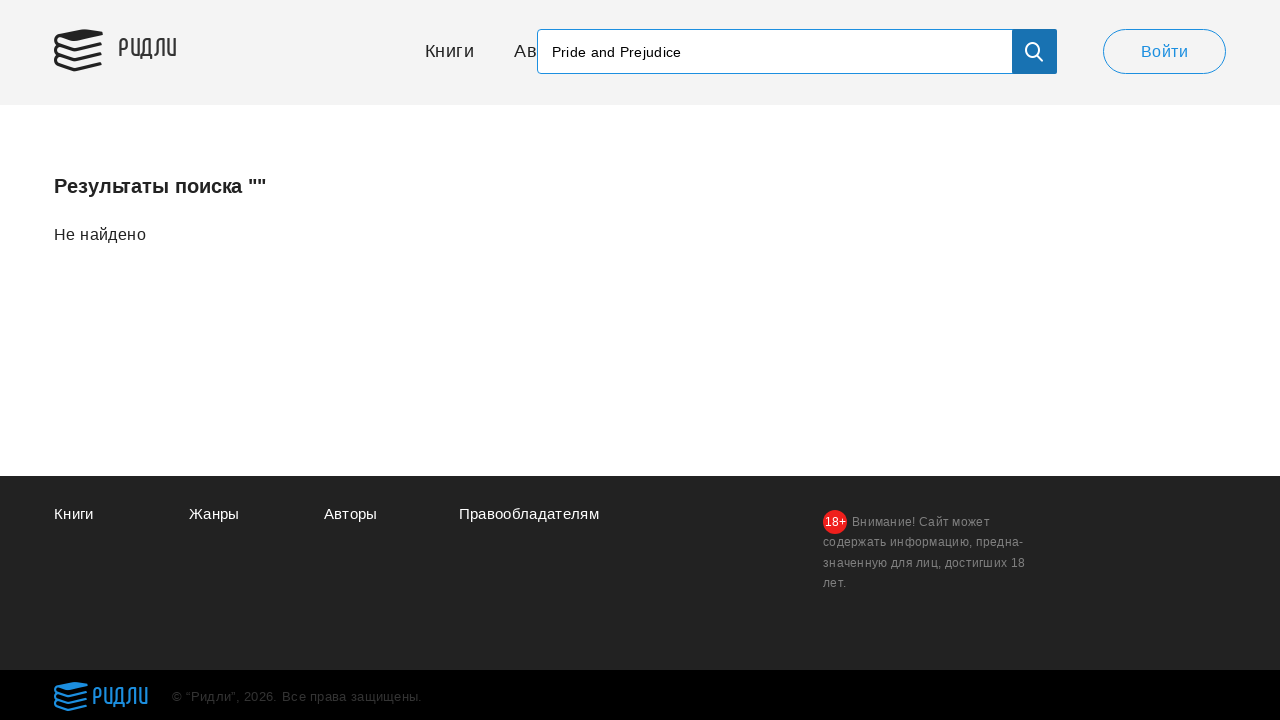

Pressed Enter to search for the book on #search-book
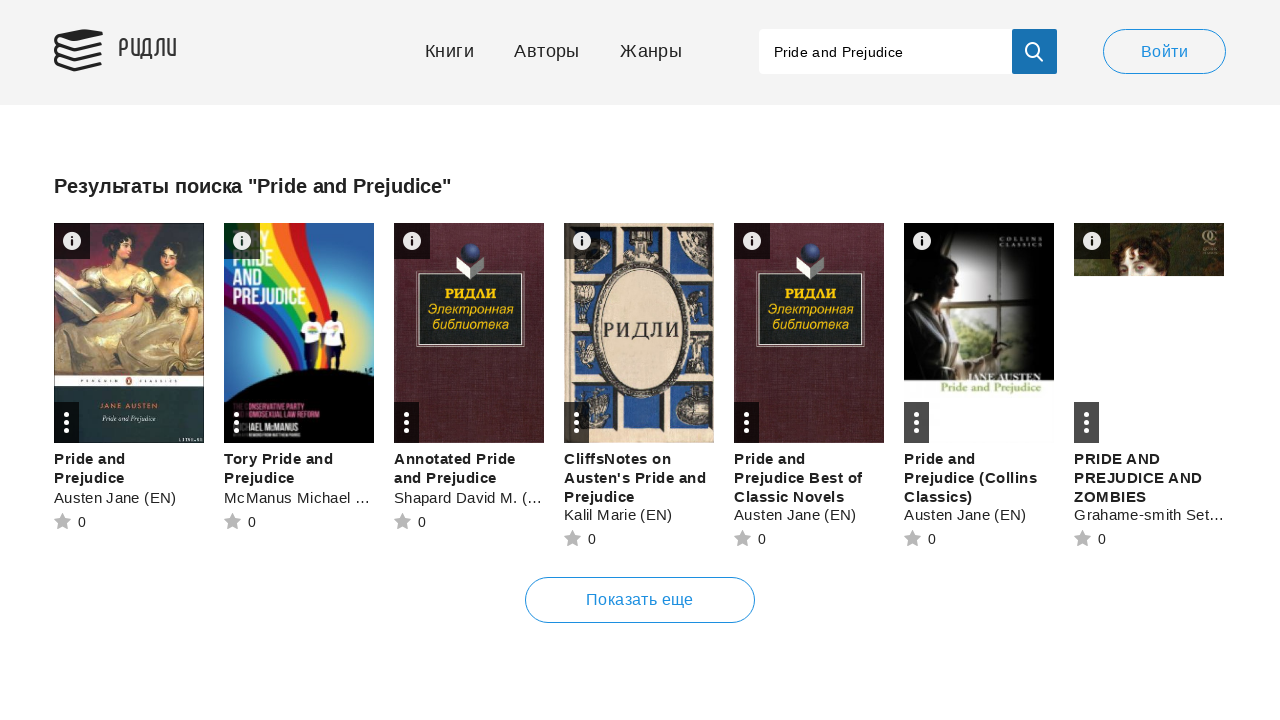

Clicked on first book result at (90, 458) on .ellip
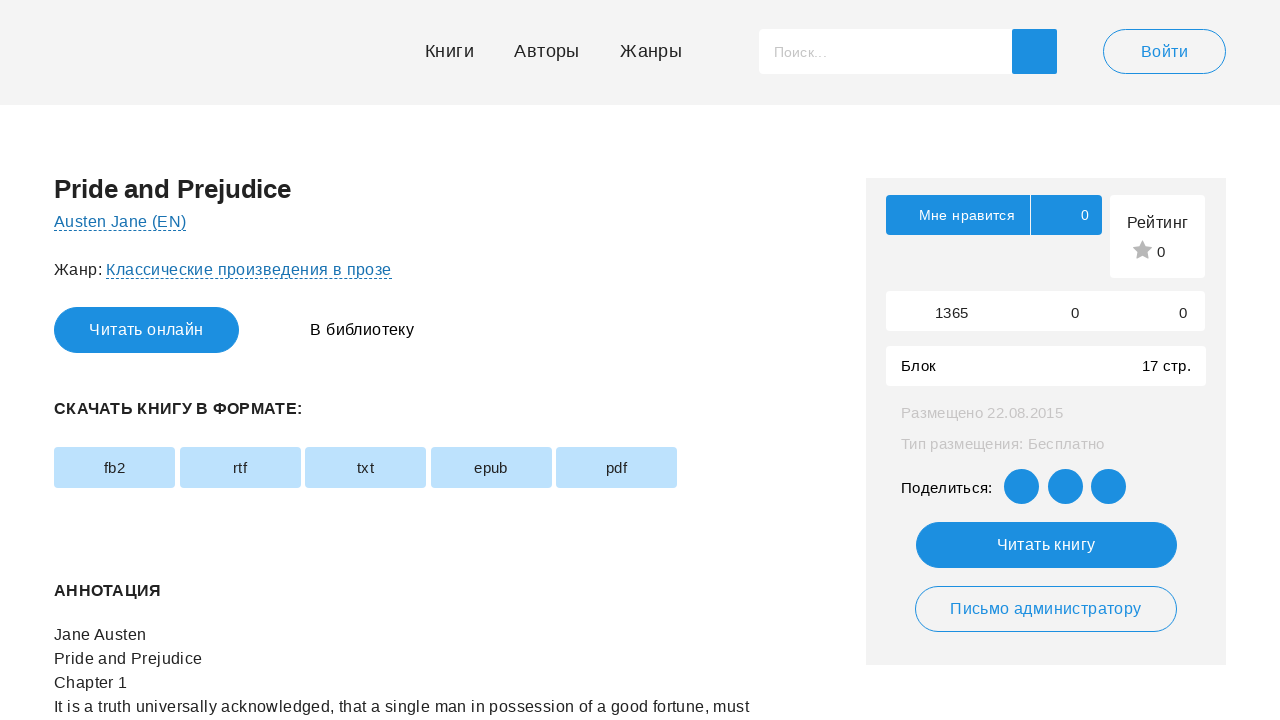

Clicked on download link at (114, 467) on .download__link
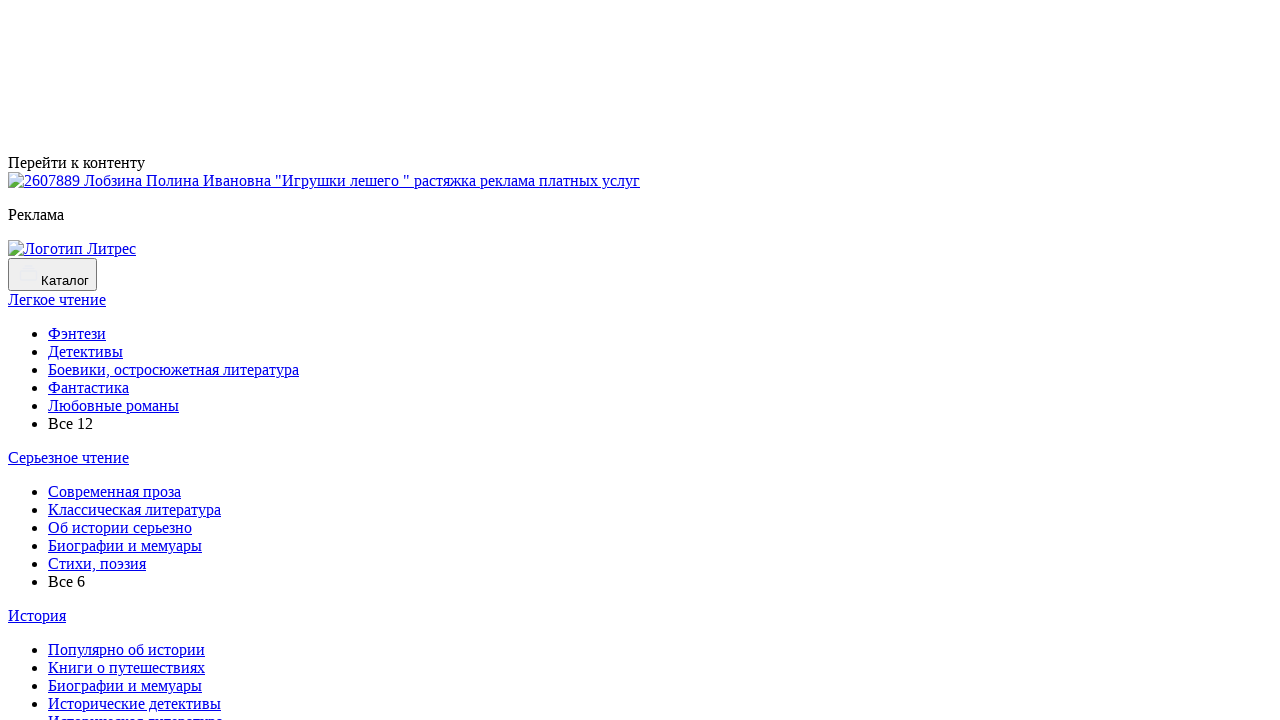

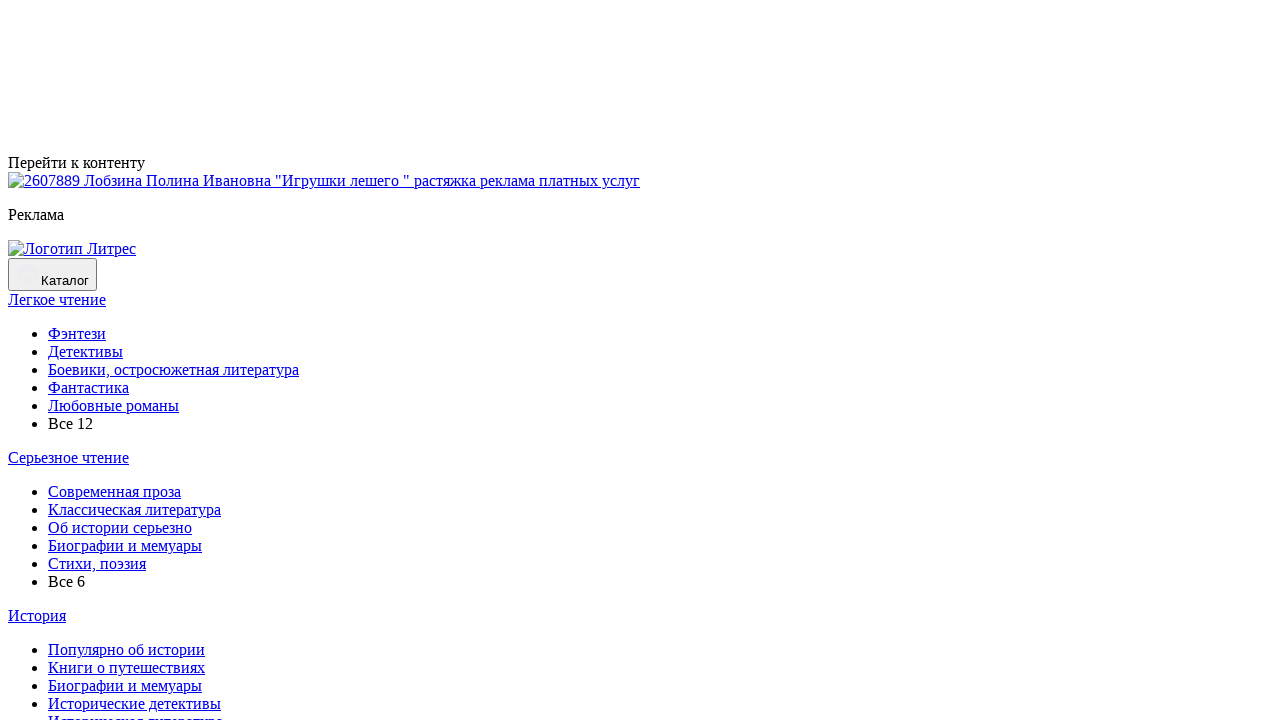